Tests double-click functionality by performing a double-click on the designated button

Starting URL: https://demoqa.com/buttons

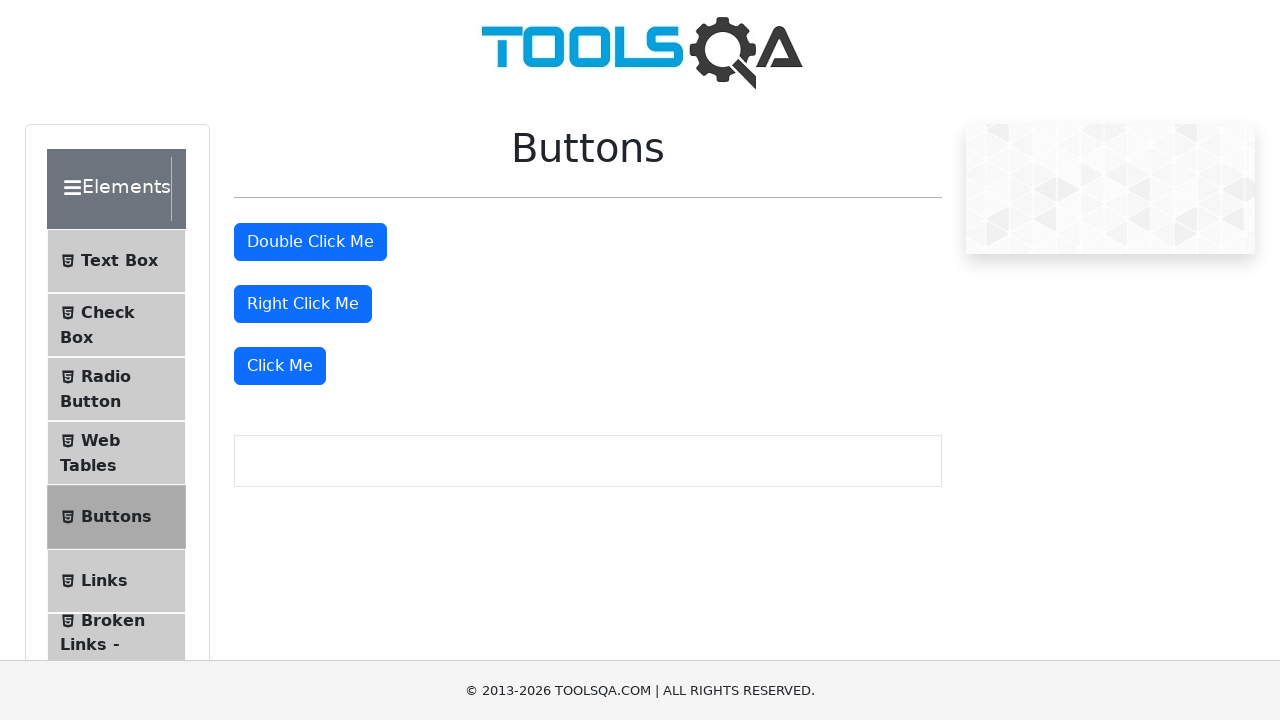

Navigated to DemoQA buttons page
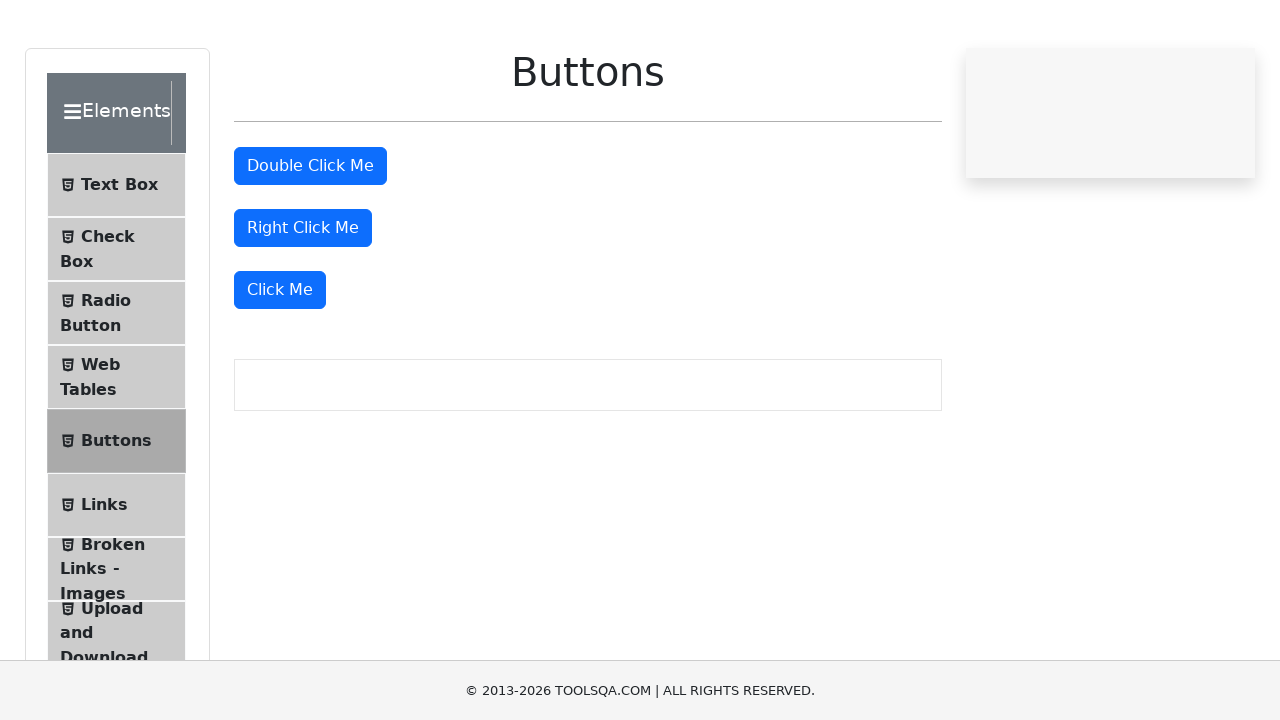

Double-clicked the designated button to test double-click functionality at (310, 242) on #doubleClickBtn
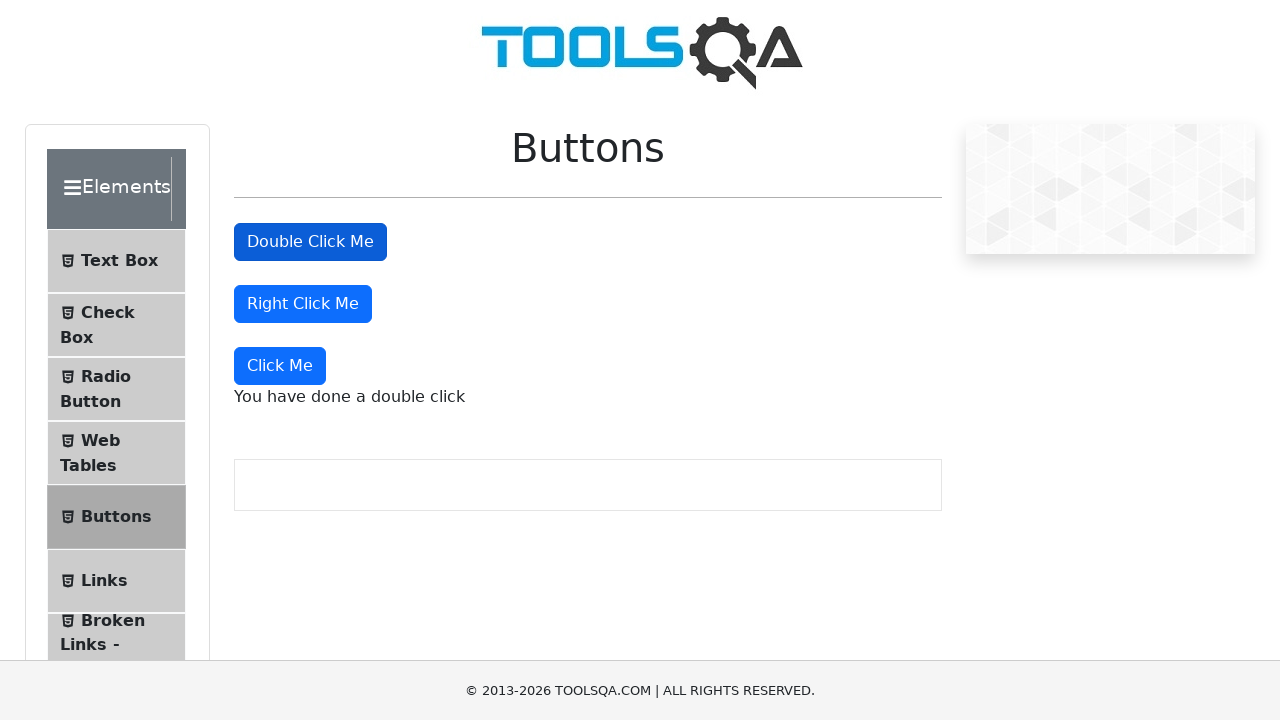

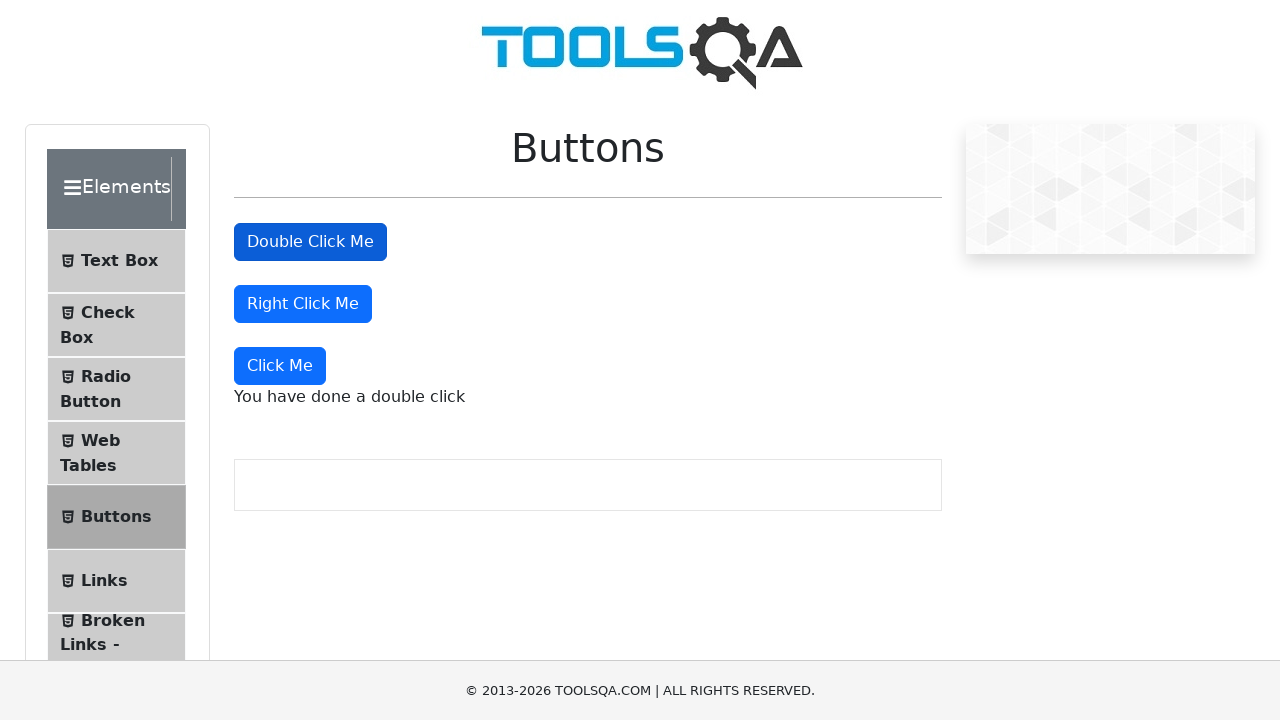